Navigates to the IBGE statistics downloads page and then navigates to GitHub's homepage, verifying both pages load successfully by checking page titles.

Starting URL: https://www.ibge.gov.br/estatisticas/downloads-estatisticas.html

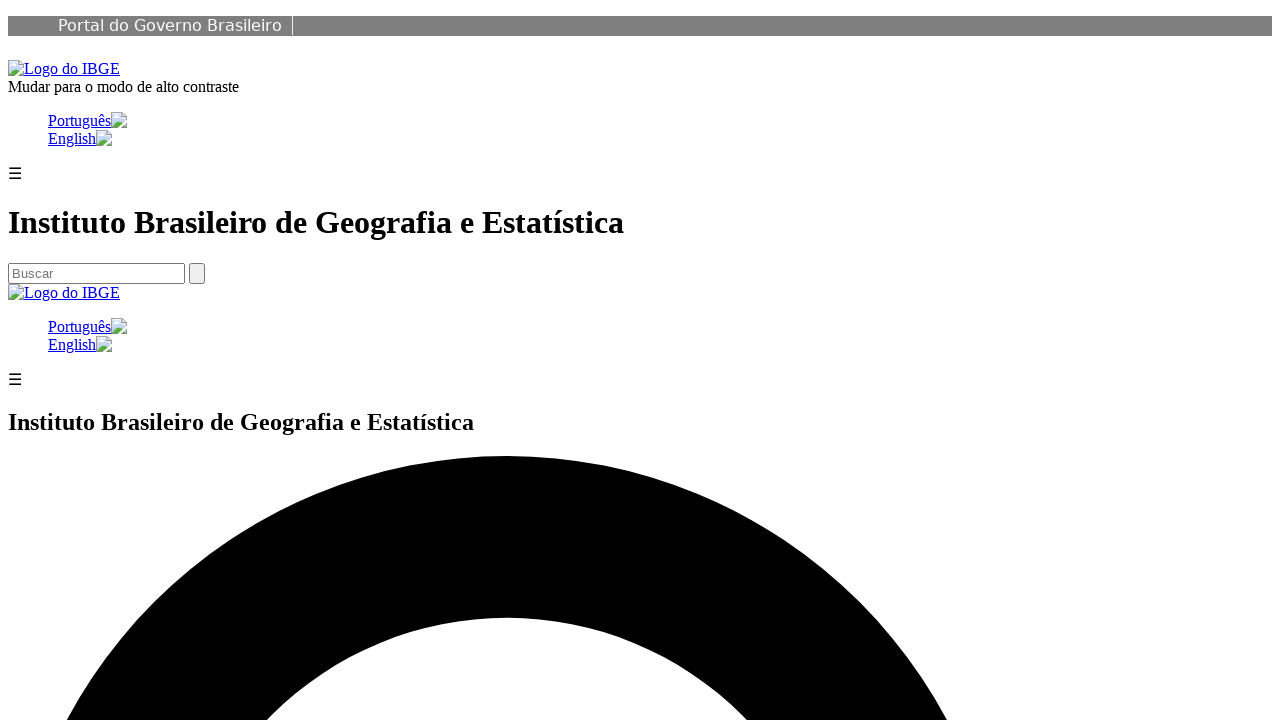

IBGE statistics downloads page loaded (domcontentloaded)
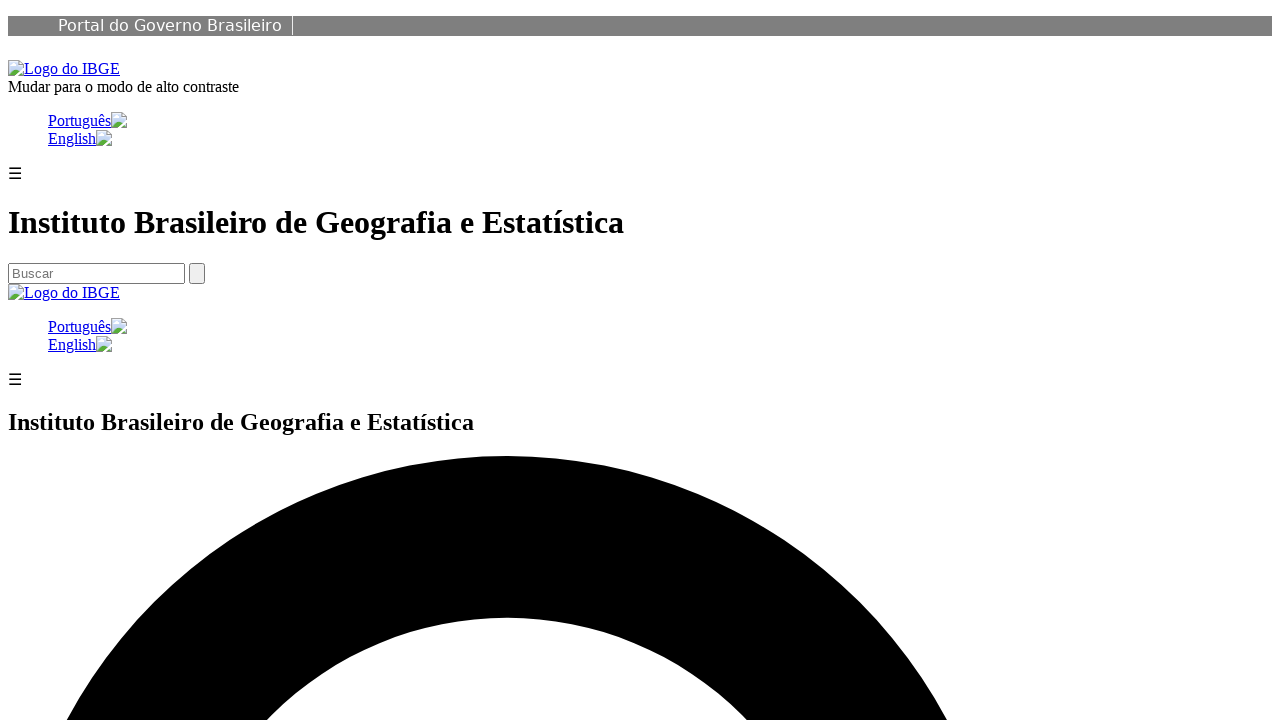

Navigated to GitHub homepage
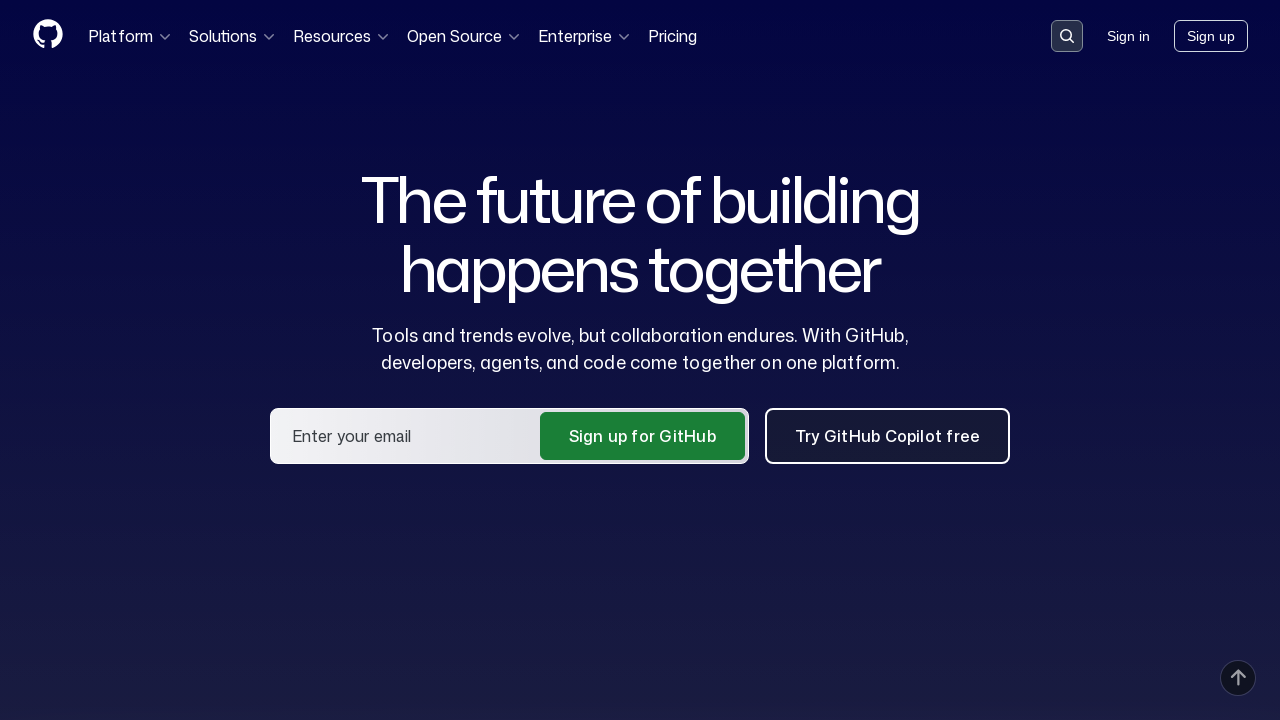

GitHub homepage loaded (domcontentloaded)
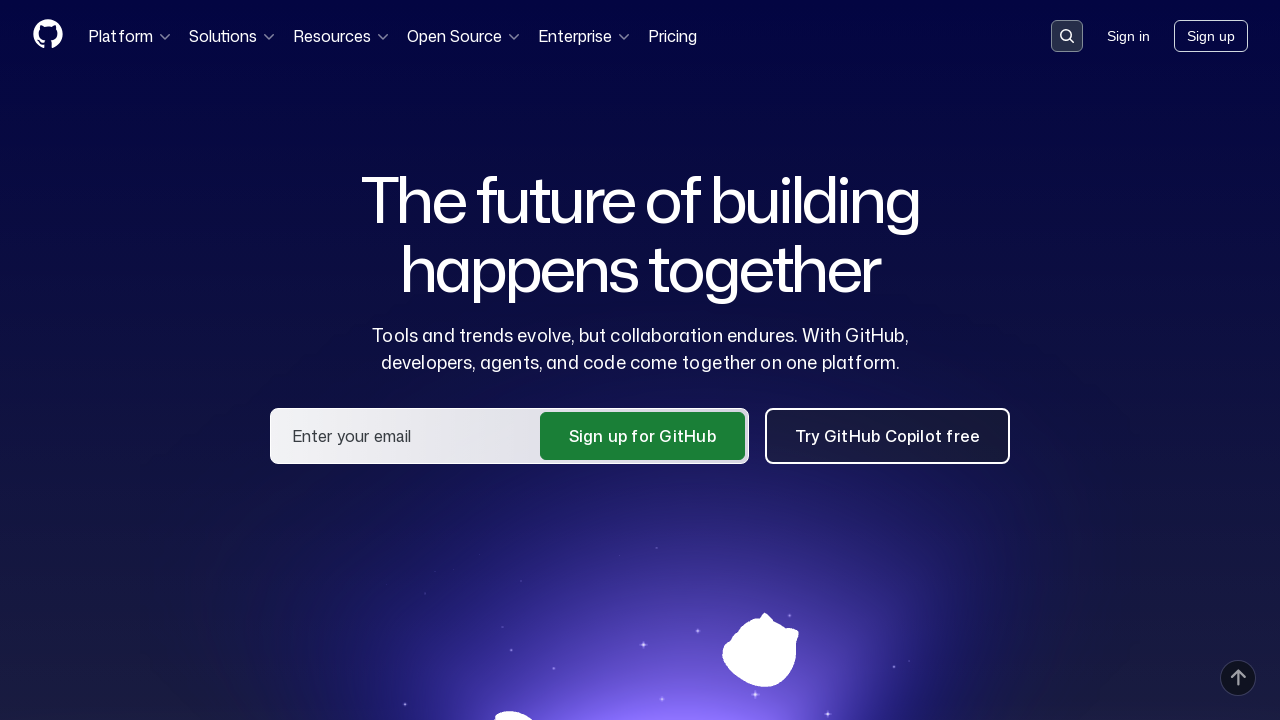

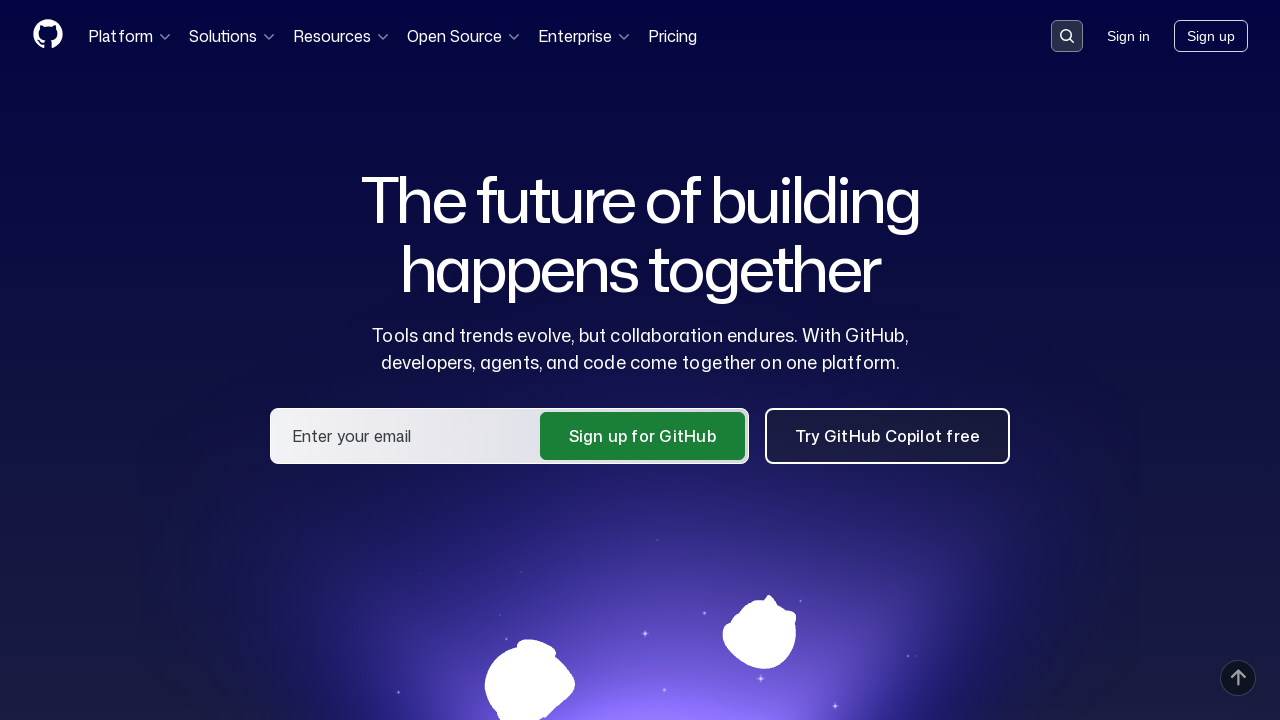